Tests that an unsaved change to an employee's name doesn't persist when navigating away and back to the employee record

Starting URL: https://devmountain-qa.github.io/employee-manager/1.2_Version/index.html

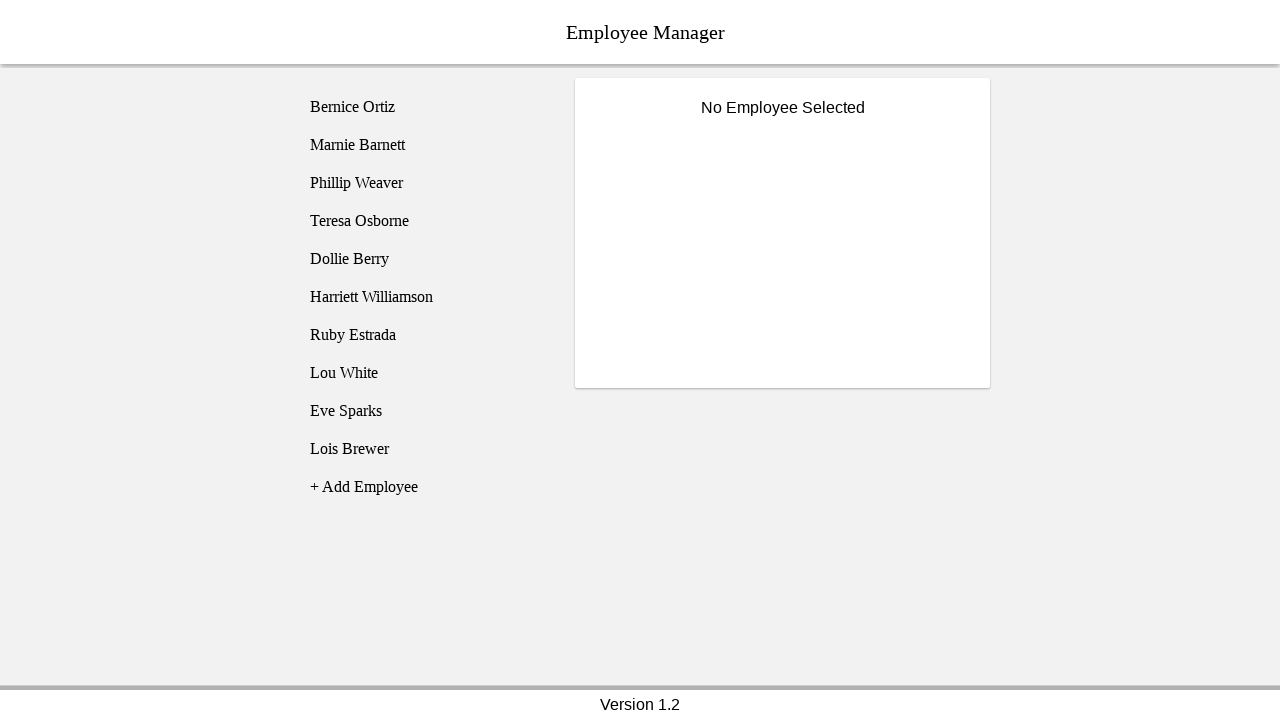

Clicked on Bernice Ortiz employee record at (425, 107) on [name='employee1']
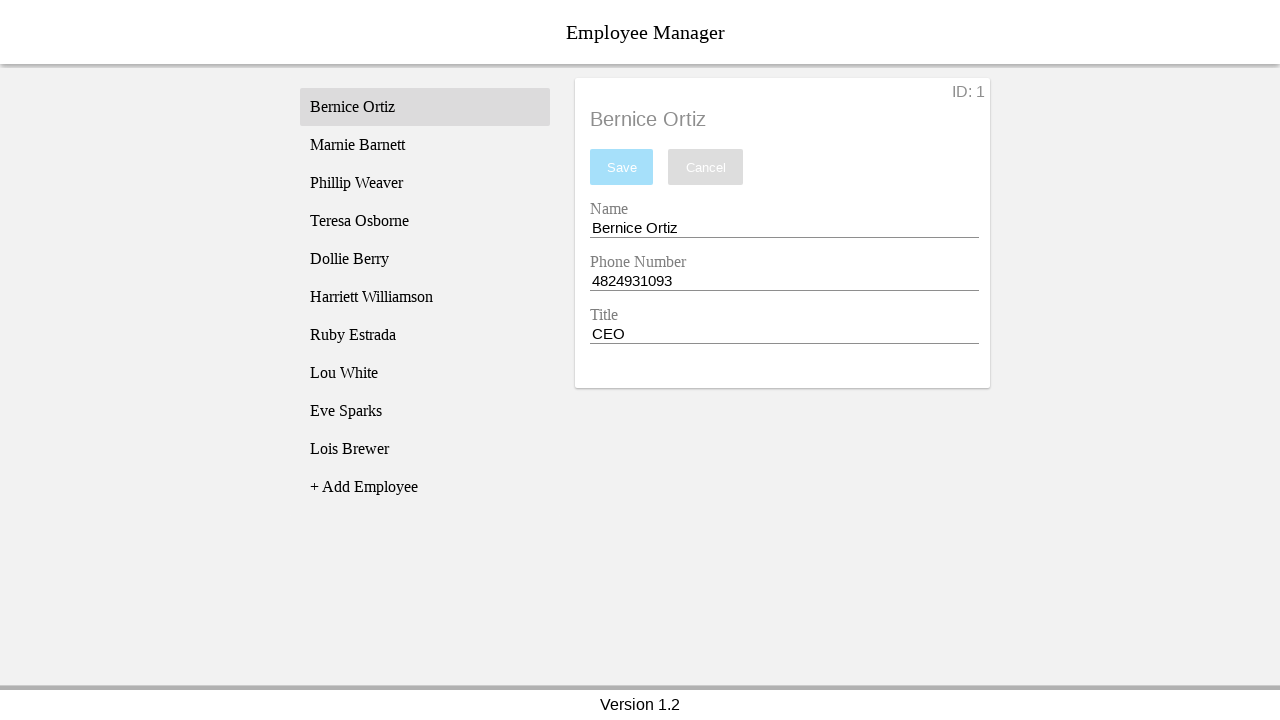

Name entry field became visible
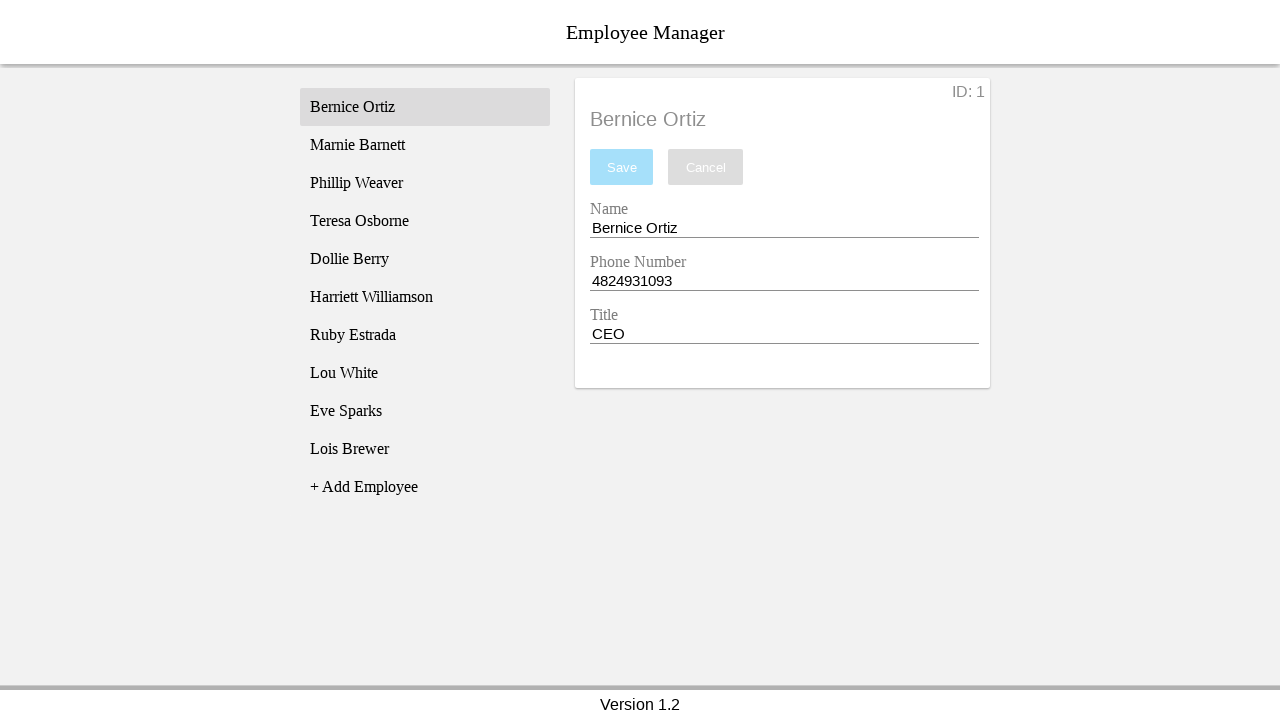

Filled name field with 'Test Name' (unsaved change) on [name='nameEntry']
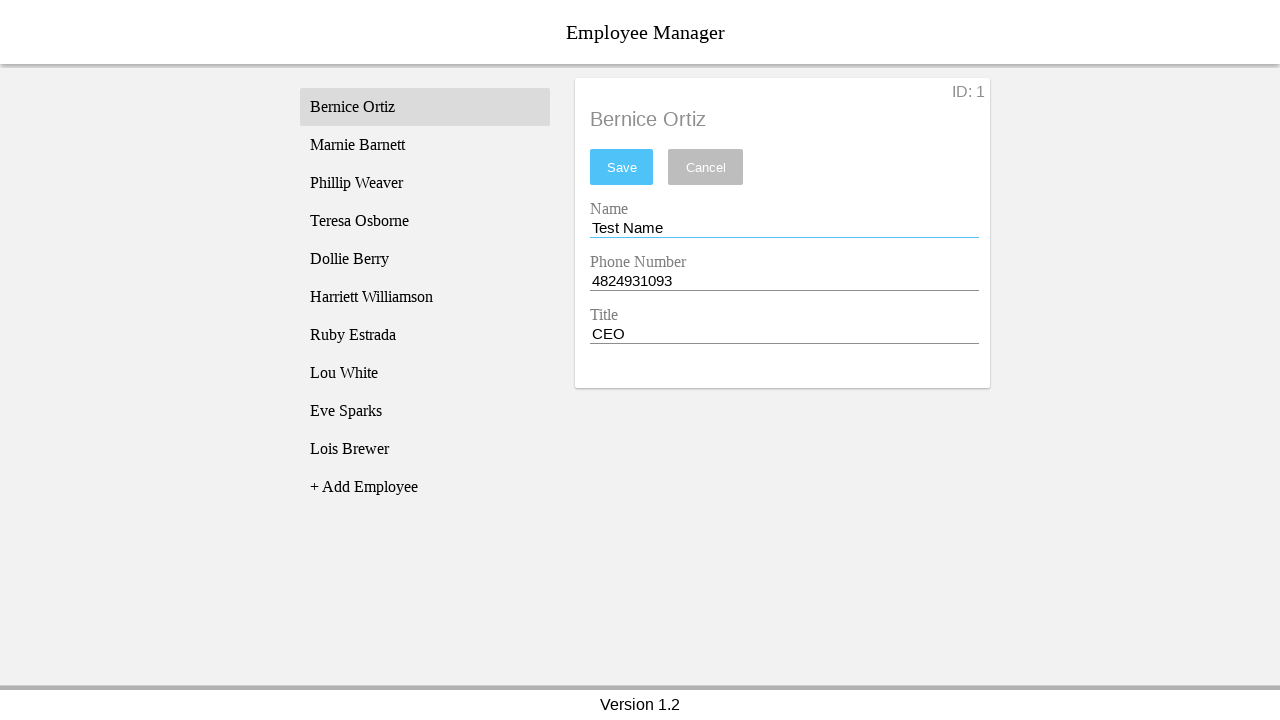

Clicked on Phillip Weaver to navigate away without saving at (425, 183) on [name='employee3']
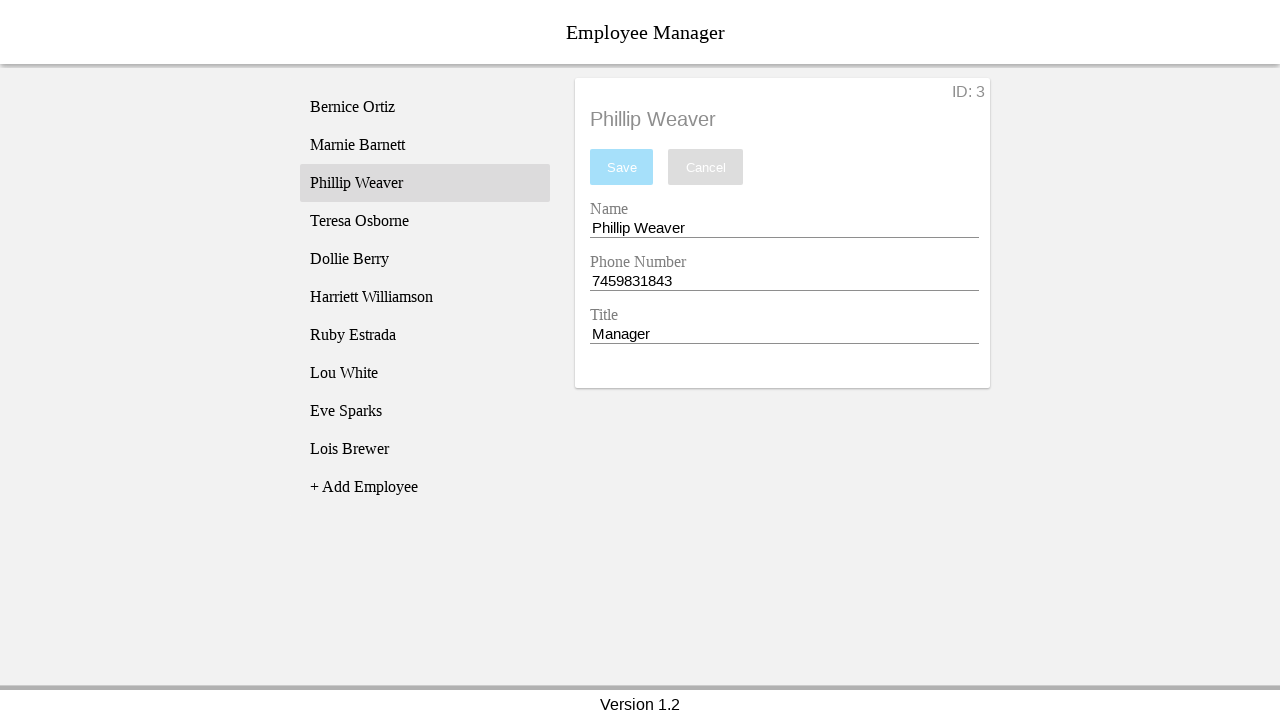

Phillip Weaver's name displayed in employee title
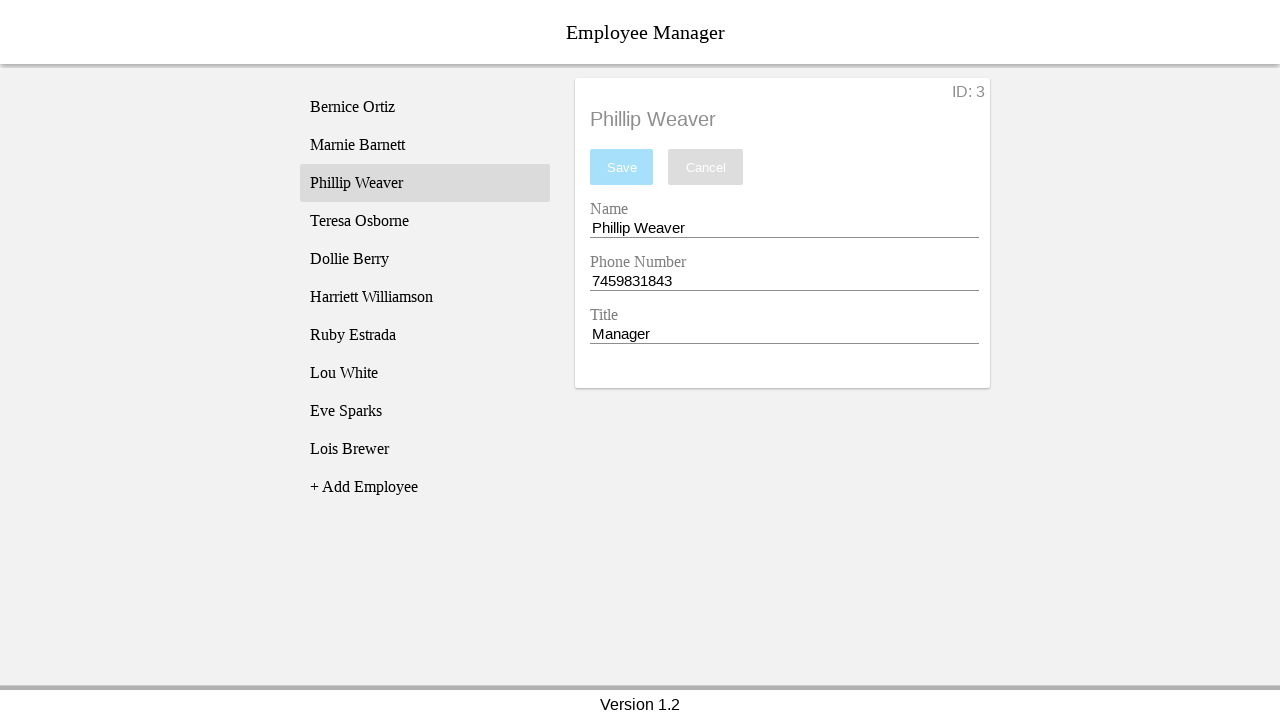

Clicked back on Bernice Ortiz employee record at (425, 107) on [name='employee1']
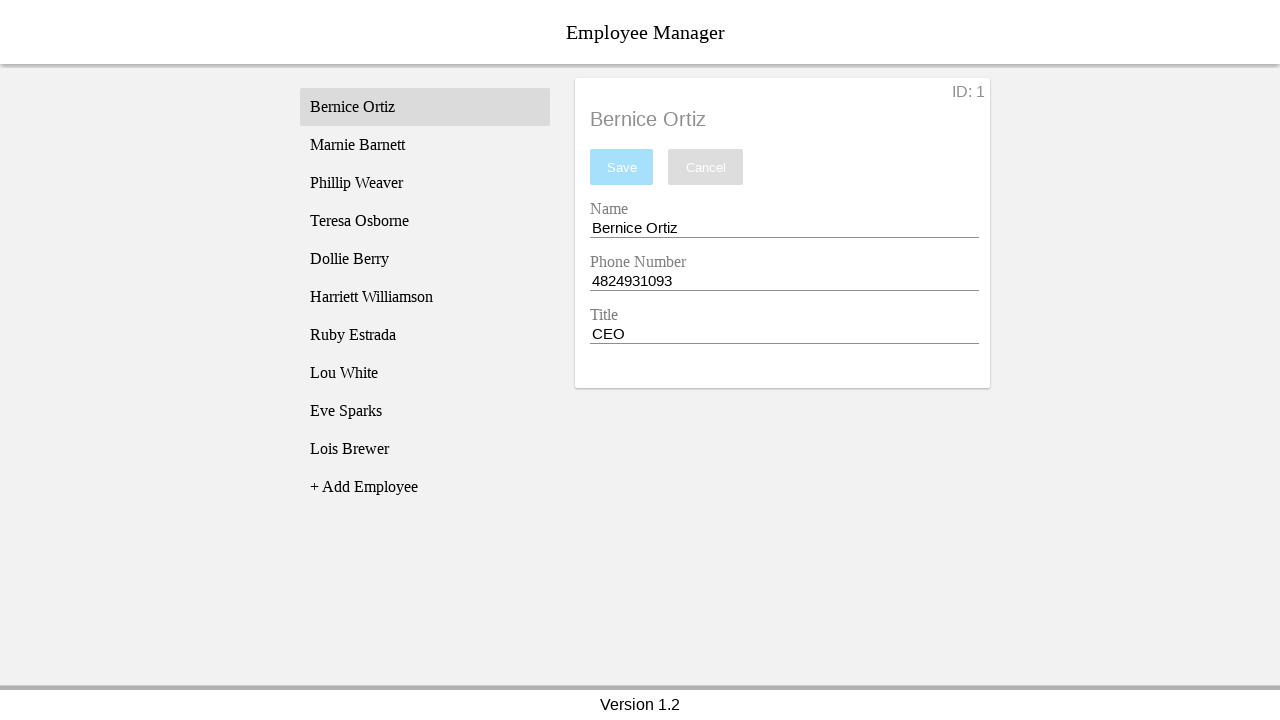

Bernice Ortiz's name displayed in employee title
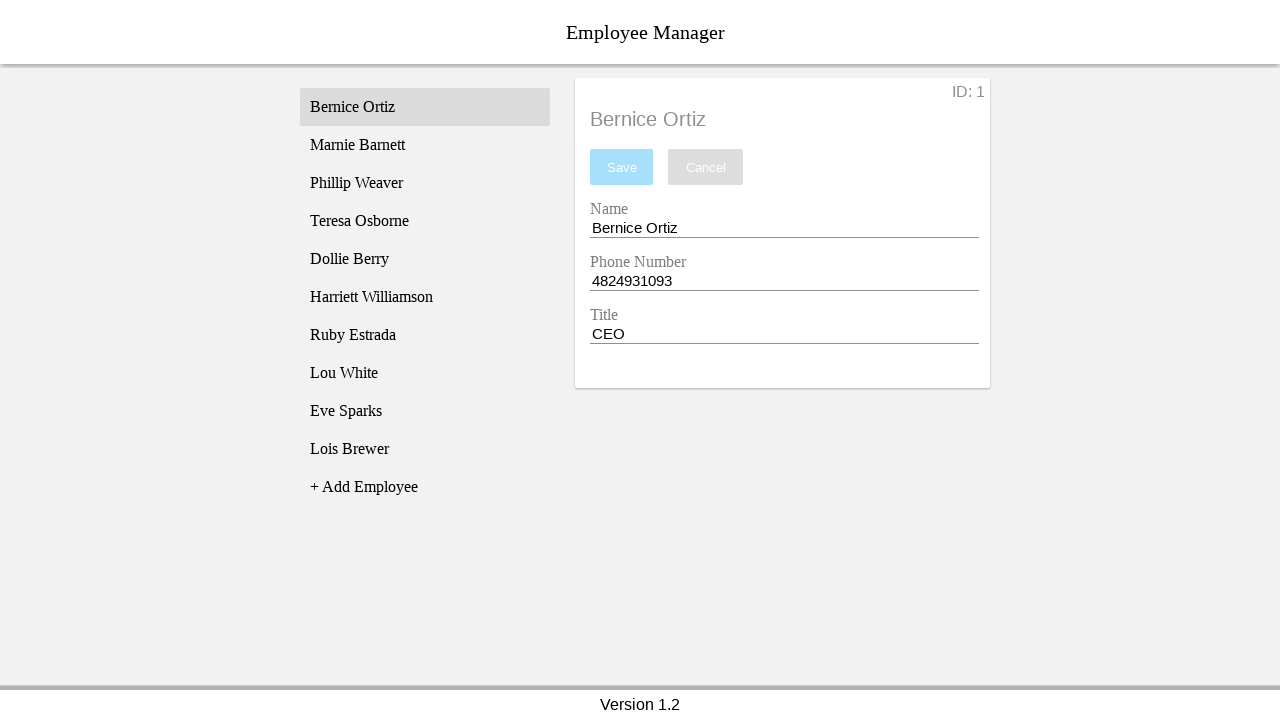

Verified name field reverted to original 'Bernice Ortiz' (unsaved change did not persist)
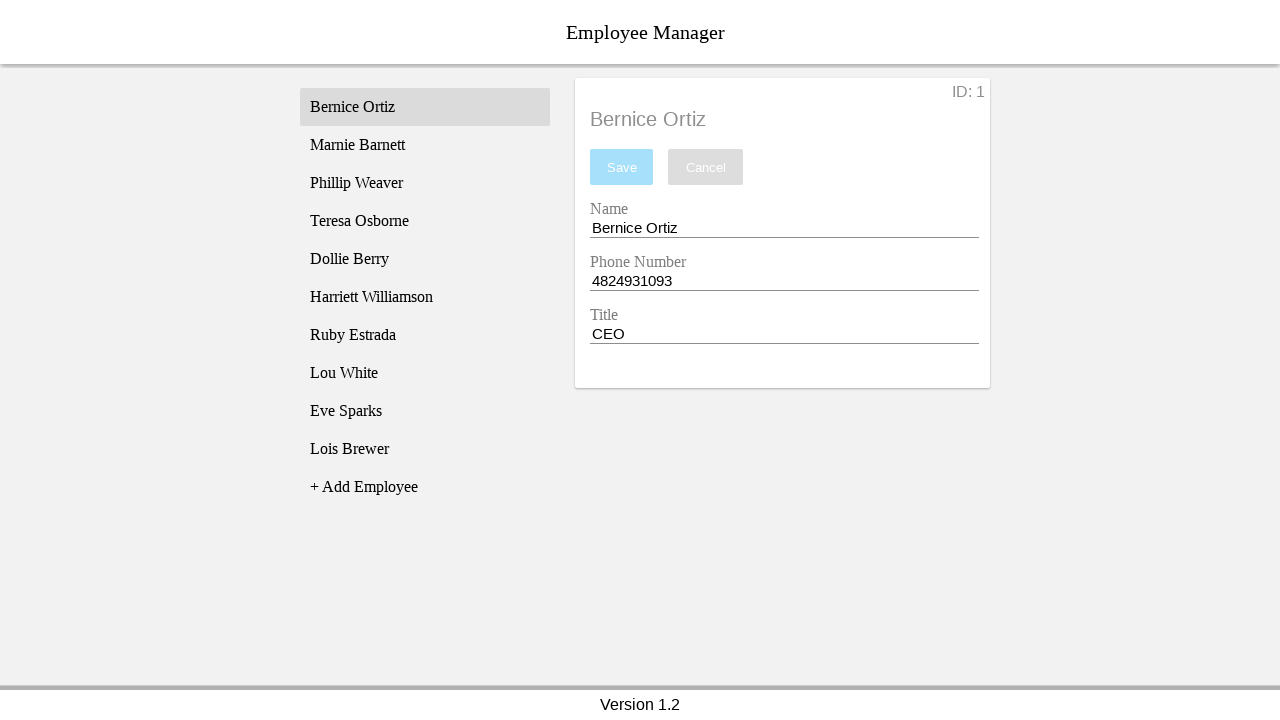

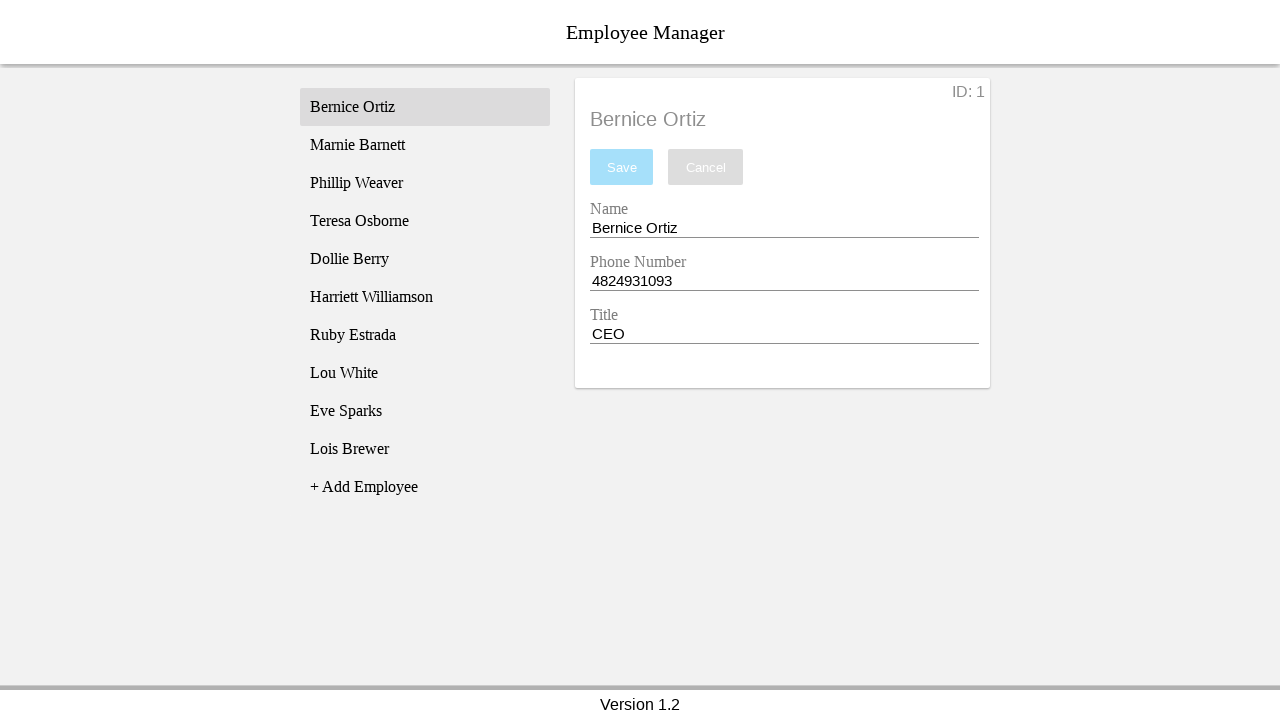